Tests dropdown functionality by verifying the available options and selecting each option to confirm the selection works correctly

Starting URL: http://the-internet.herokuapp.com/dropdown

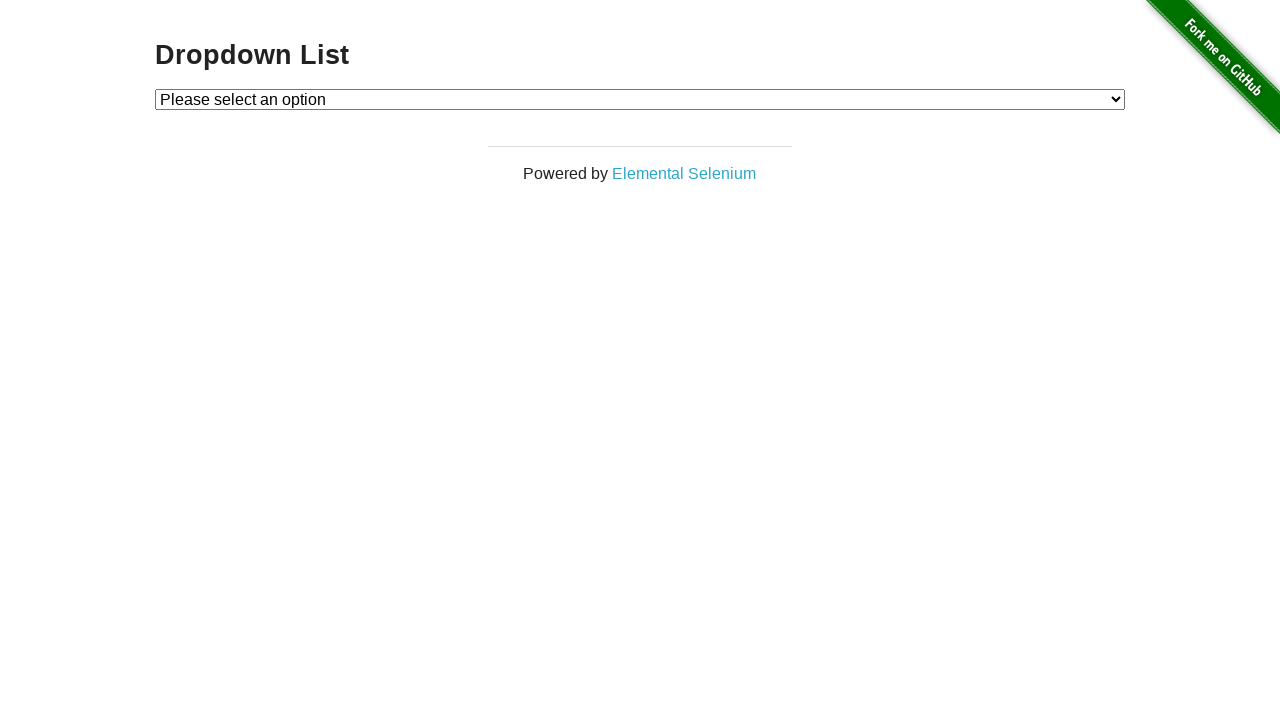

Waited for dropdown element to be present
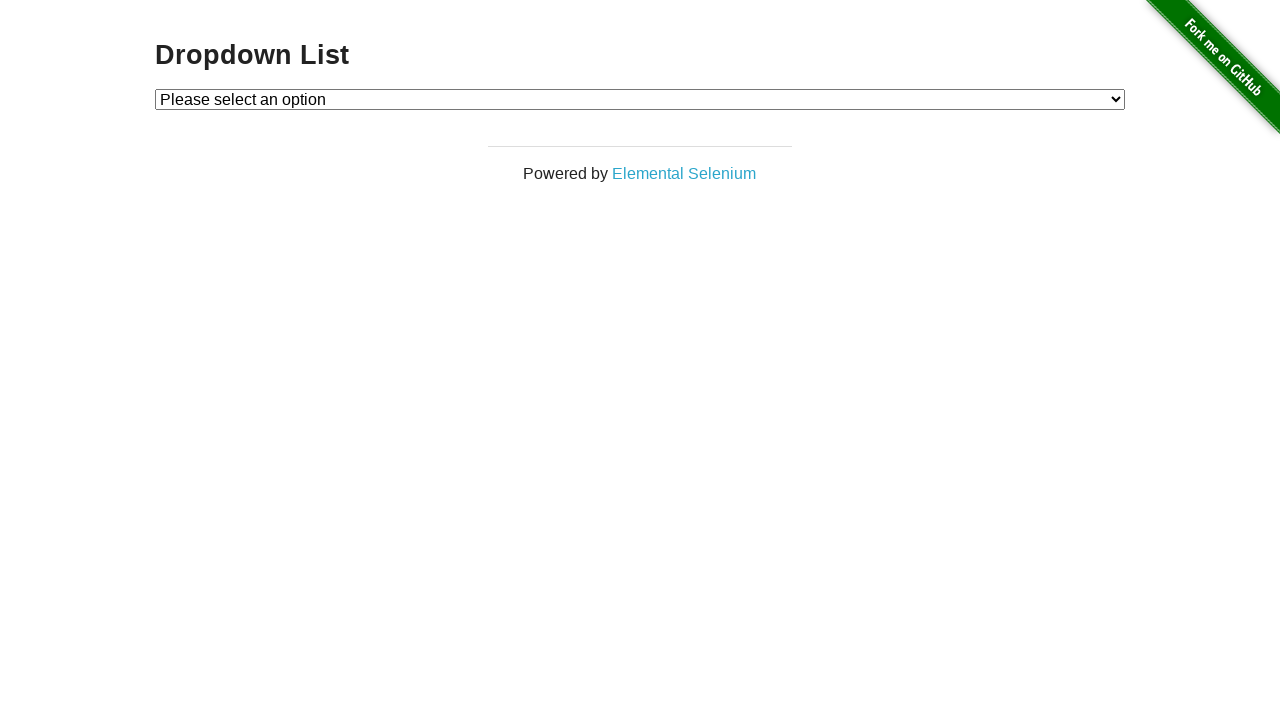

Retrieved all dropdown options
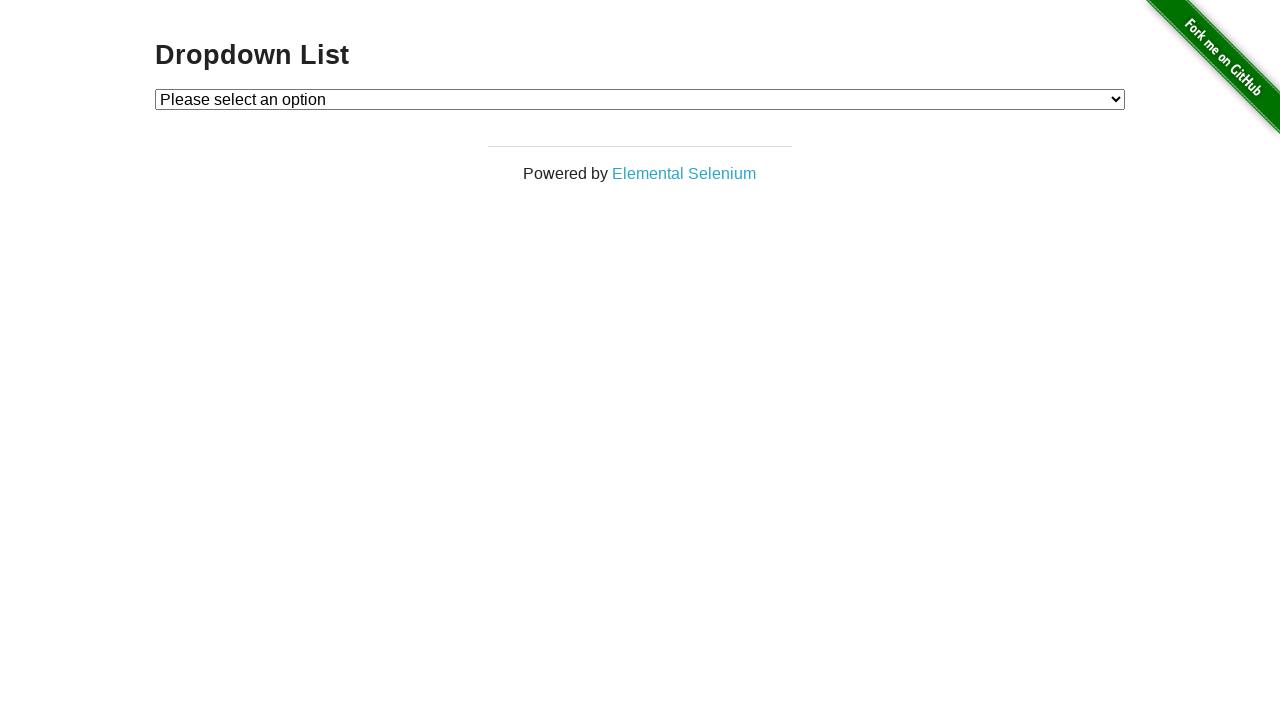

Verified first option is 'Please select an option'
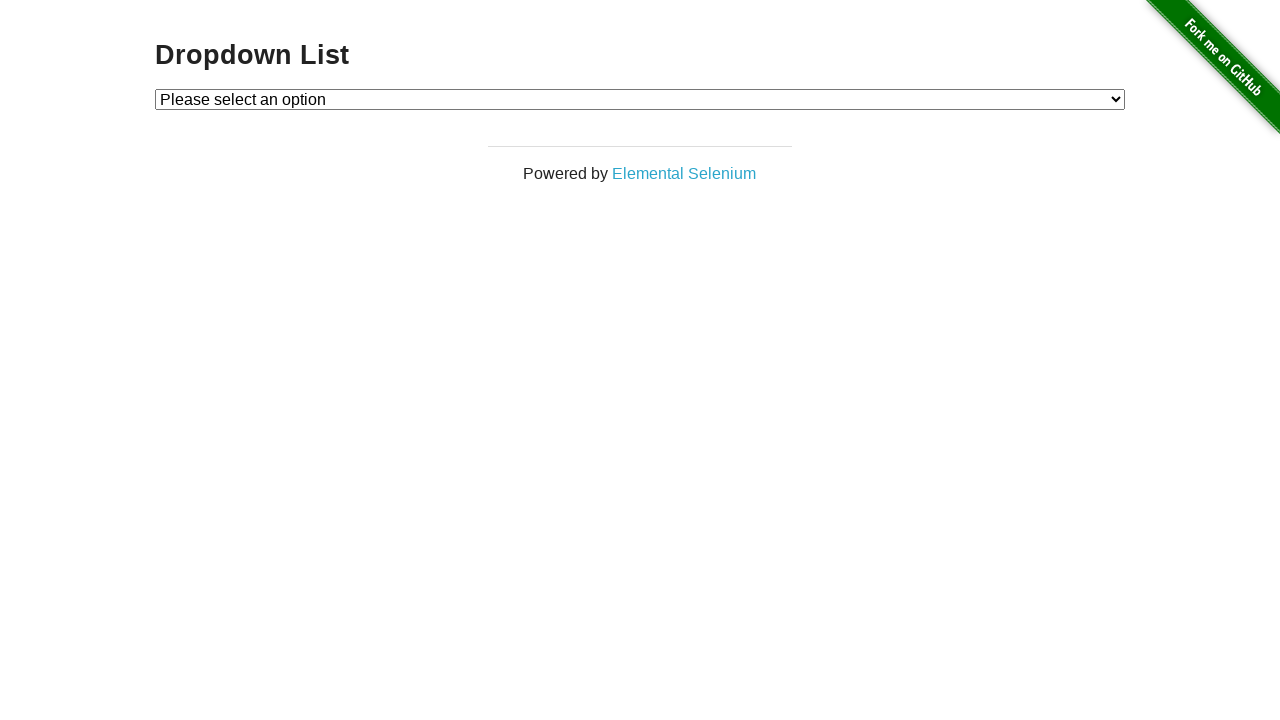

Verified second option is 'Option 1'
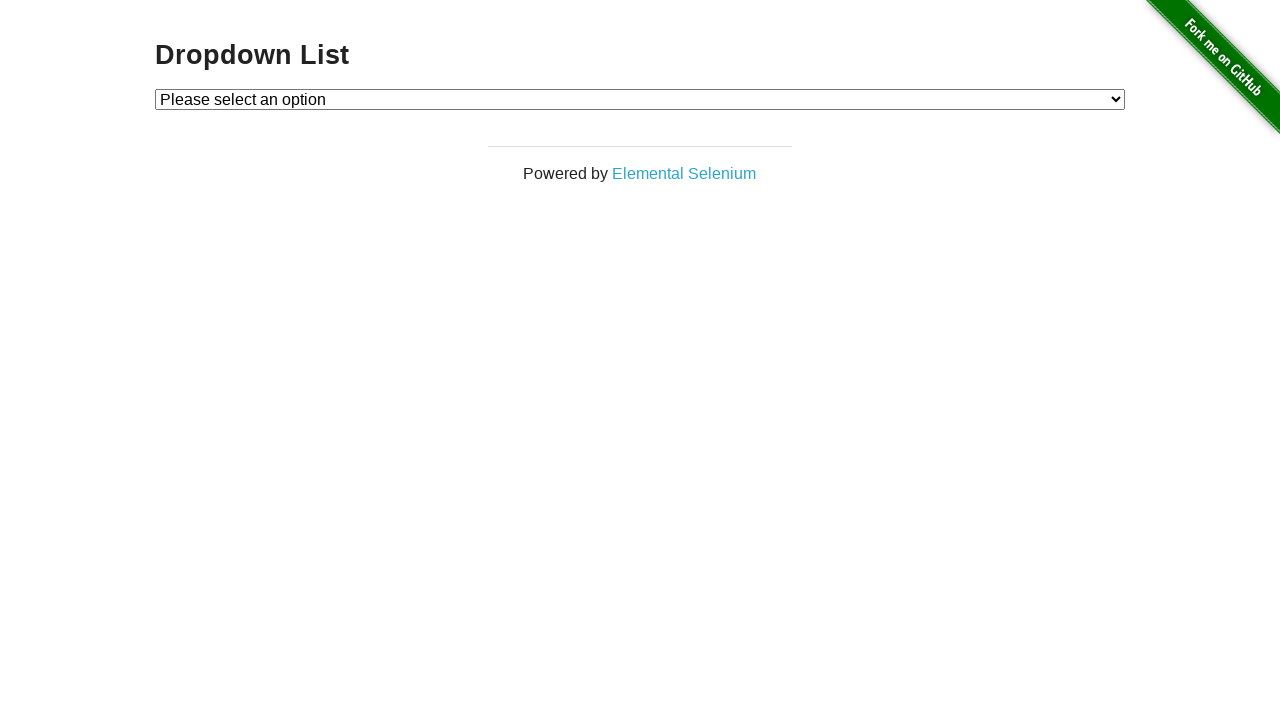

Verified third option is 'Option 2'
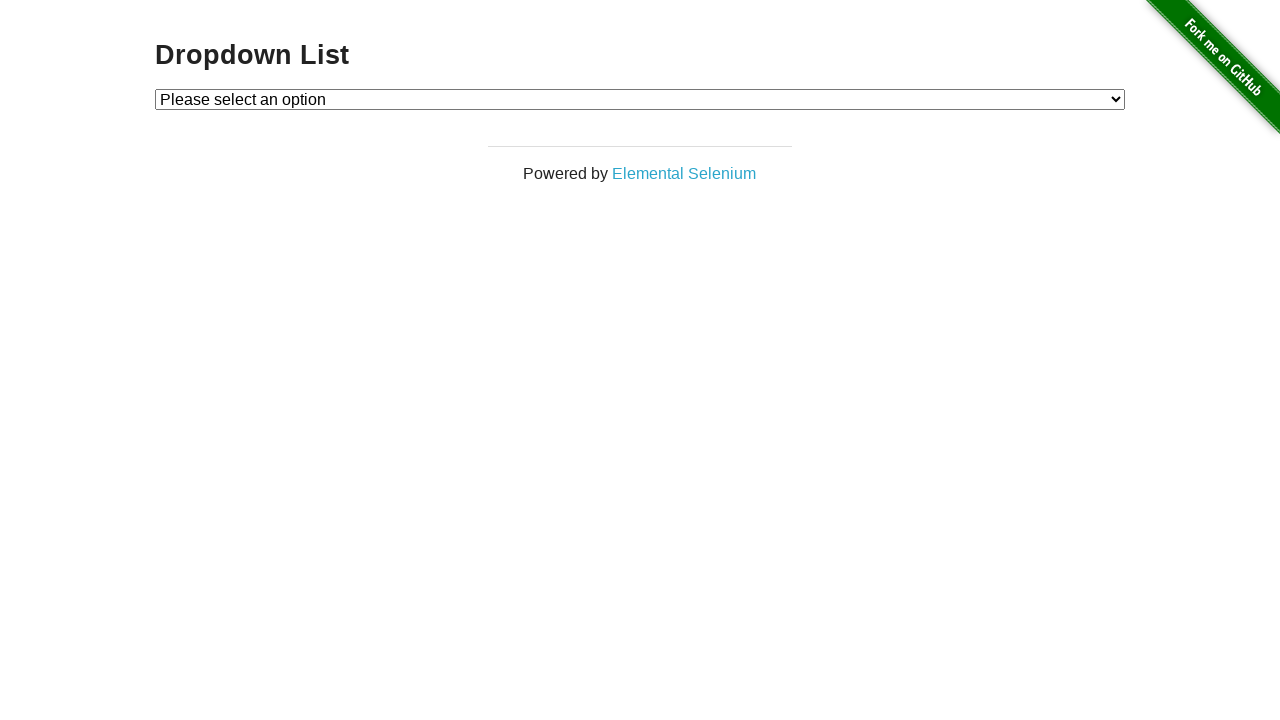

Selected Option 1 from dropdown using index 1 on #dropdown
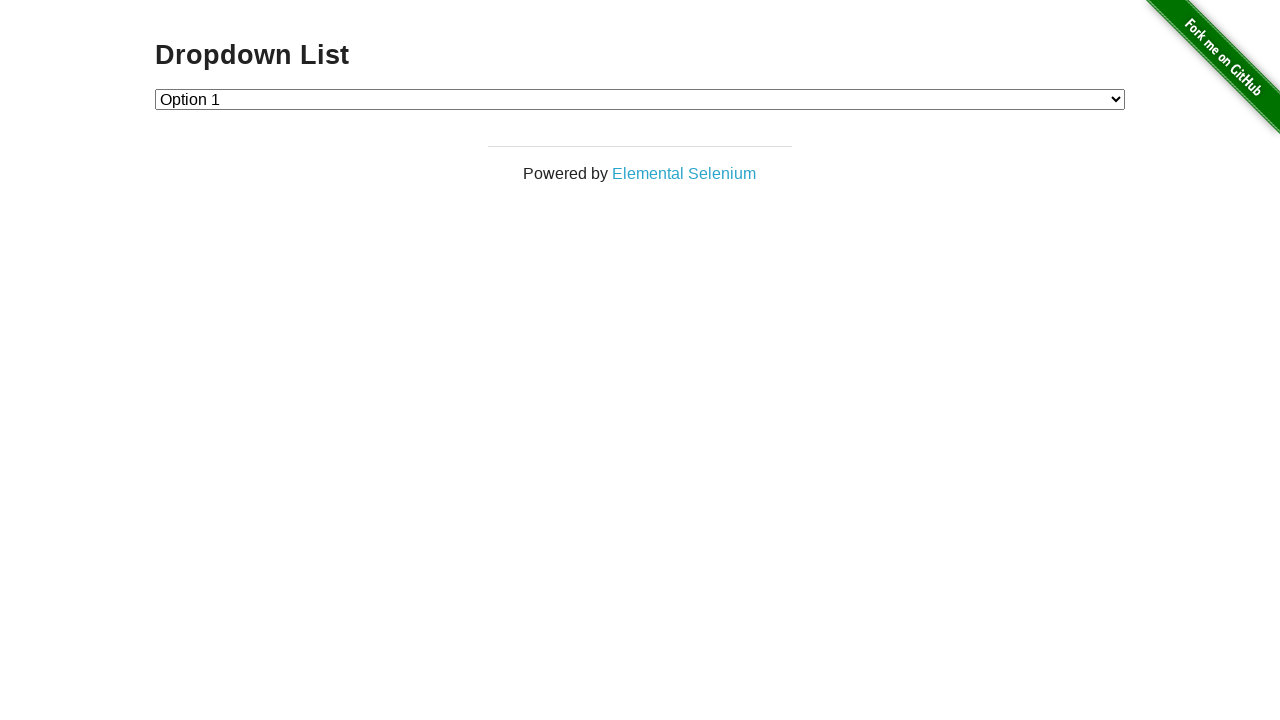

Retrieved the selected dropdown value
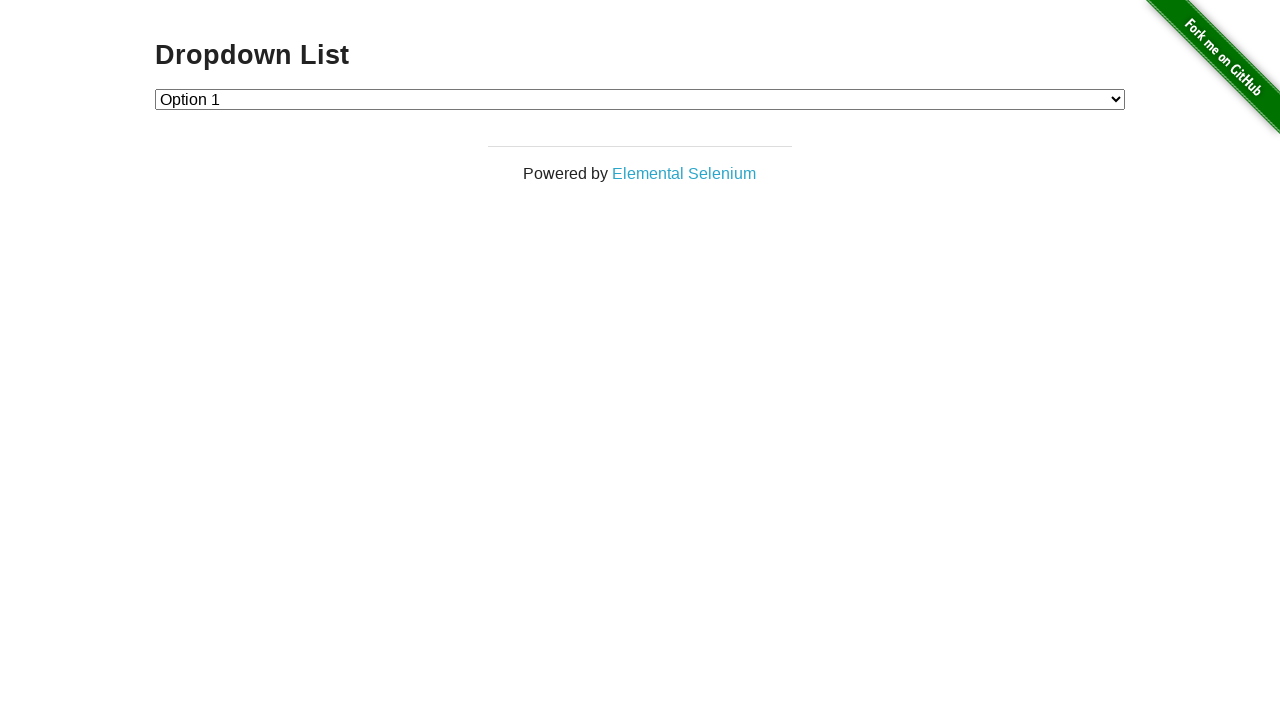

Verified Option 1 is selected (value equals '1')
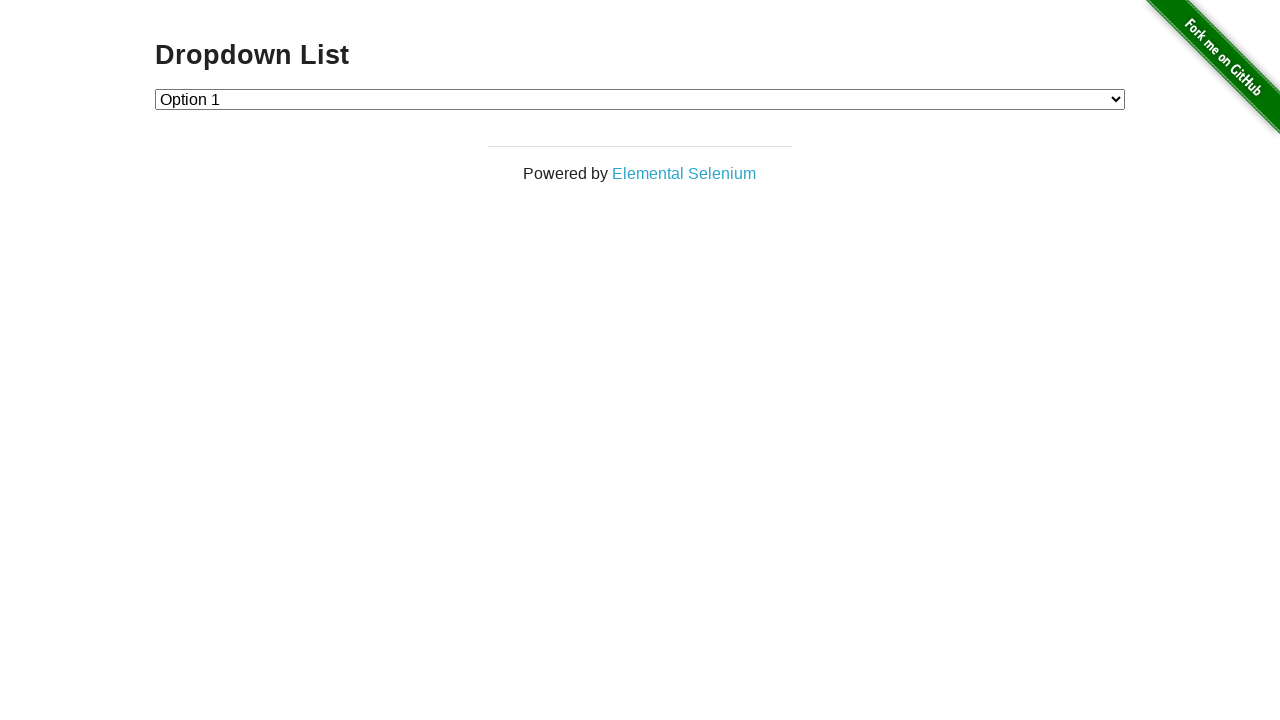

Selected Option 2 from dropdown using index 2 on #dropdown
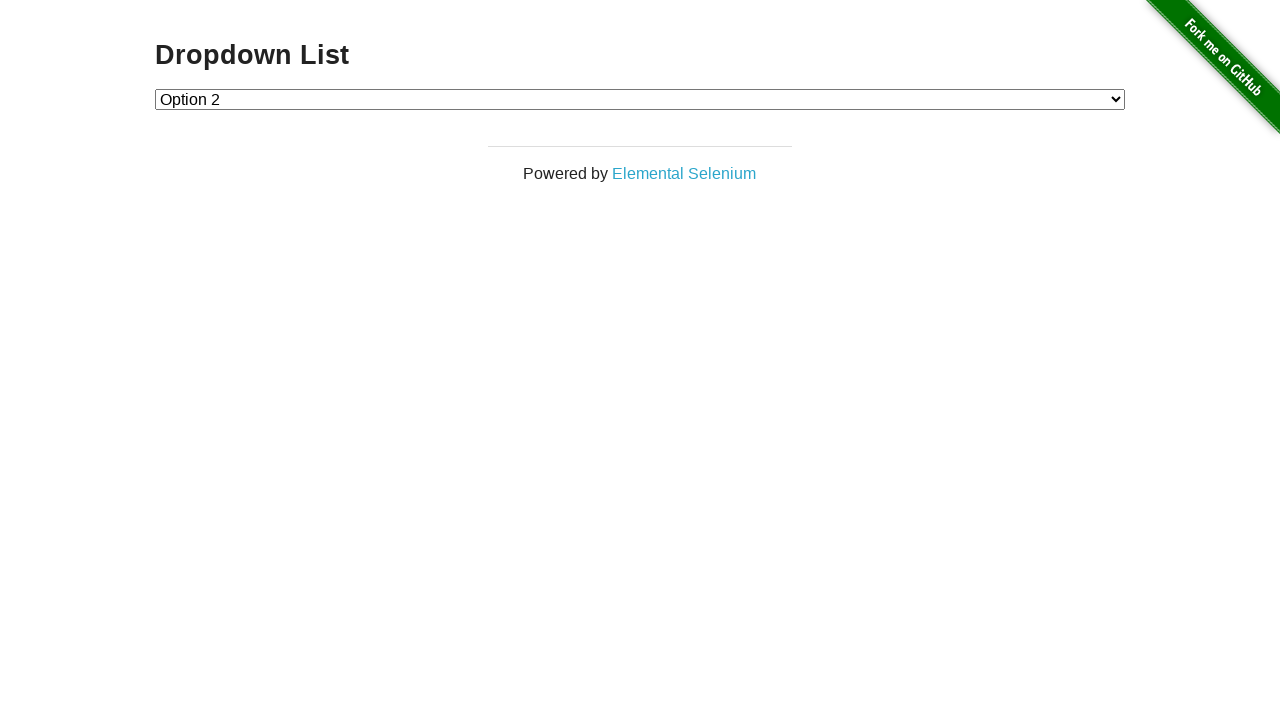

Retrieved the selected dropdown value
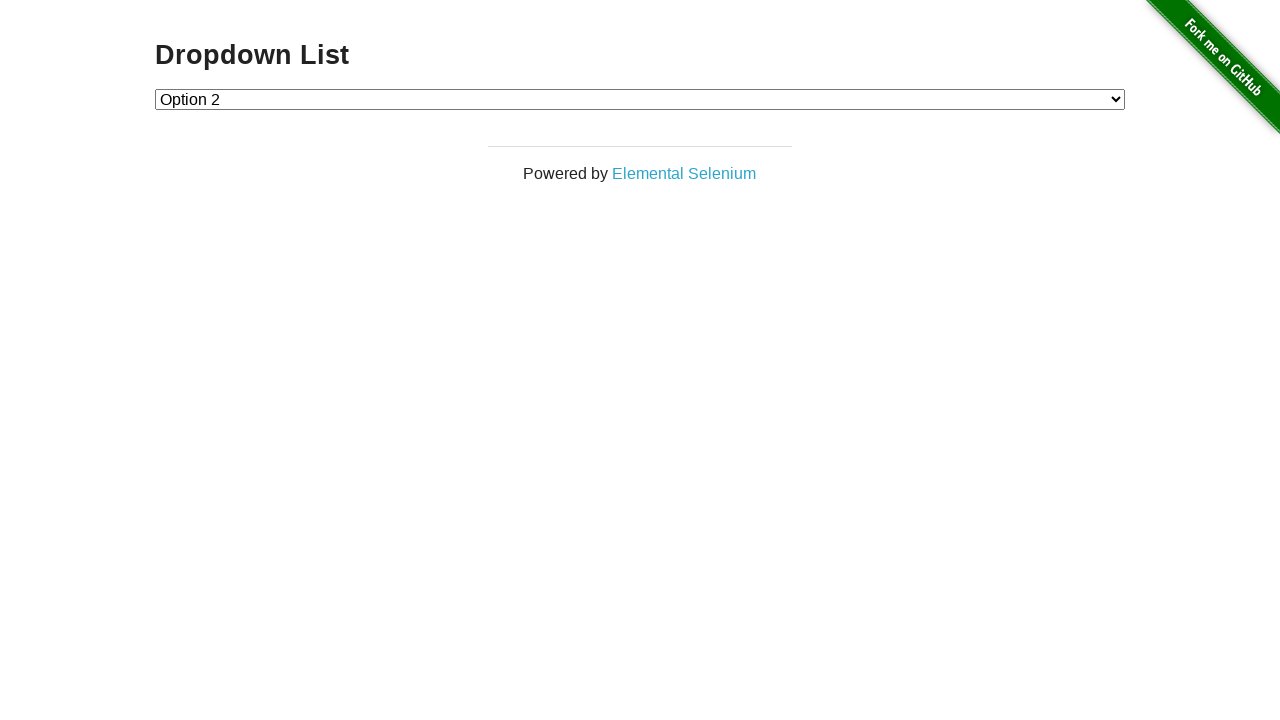

Verified Option 2 is selected (value equals '2')
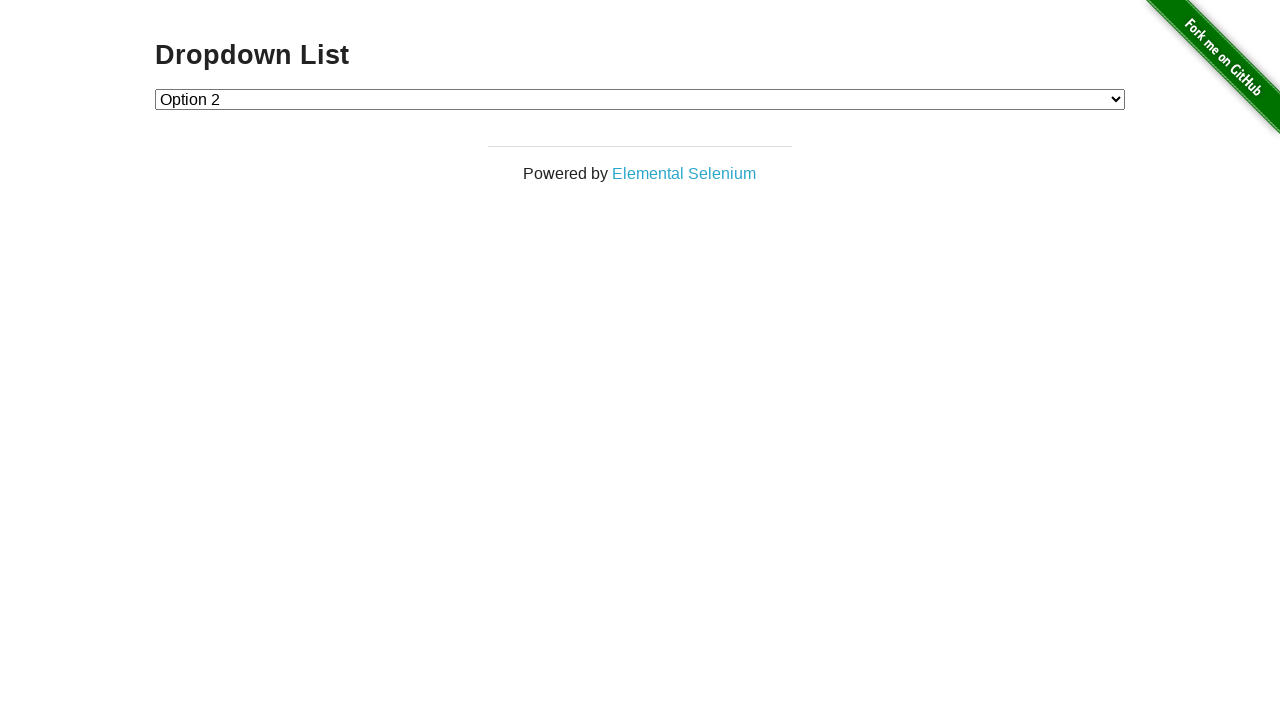

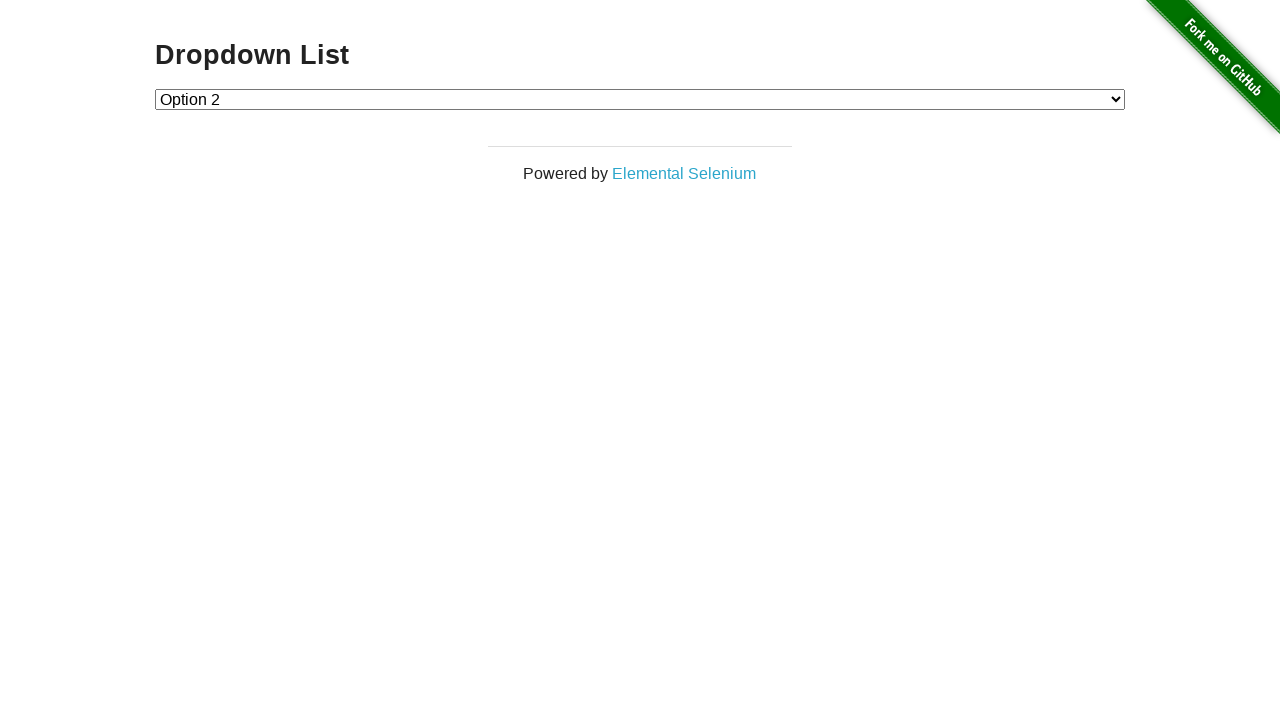